Tests confirming a popup dialog by clicking the confirm button and accepting the alert, then verifying the result message

Starting URL: https://practice-automation.com/popups/

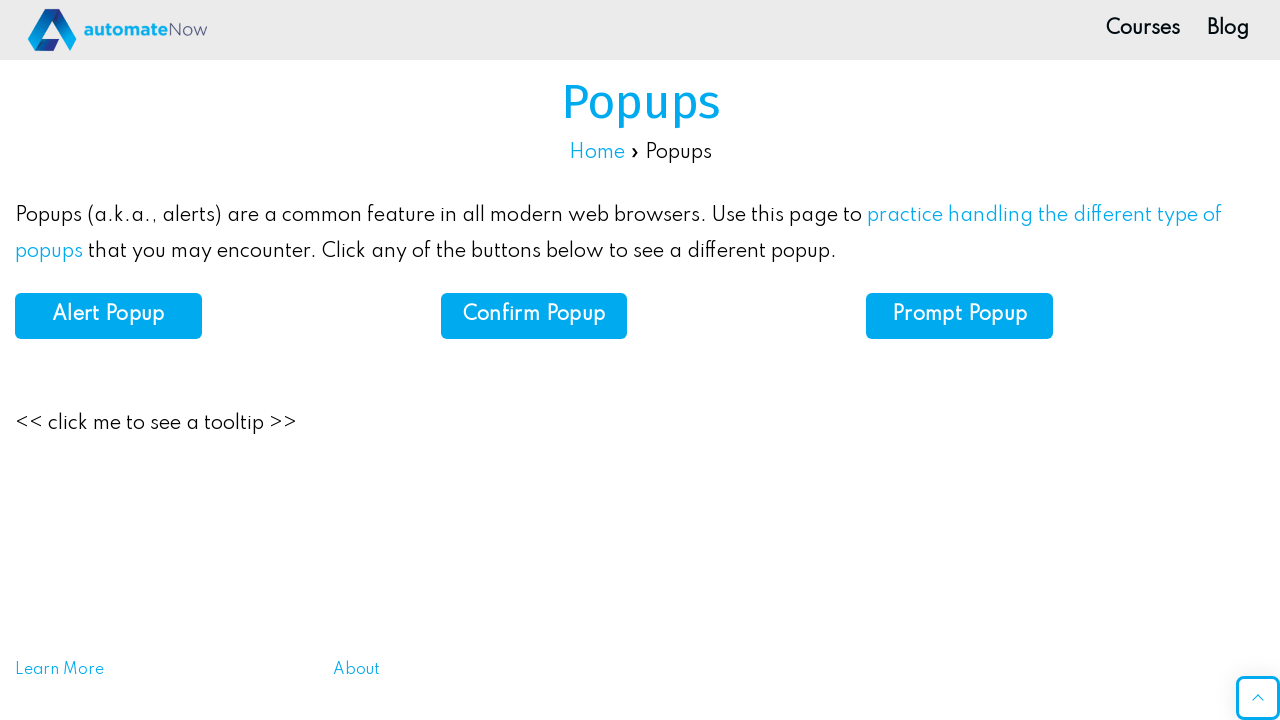

Set up dialog handler to accept alerts
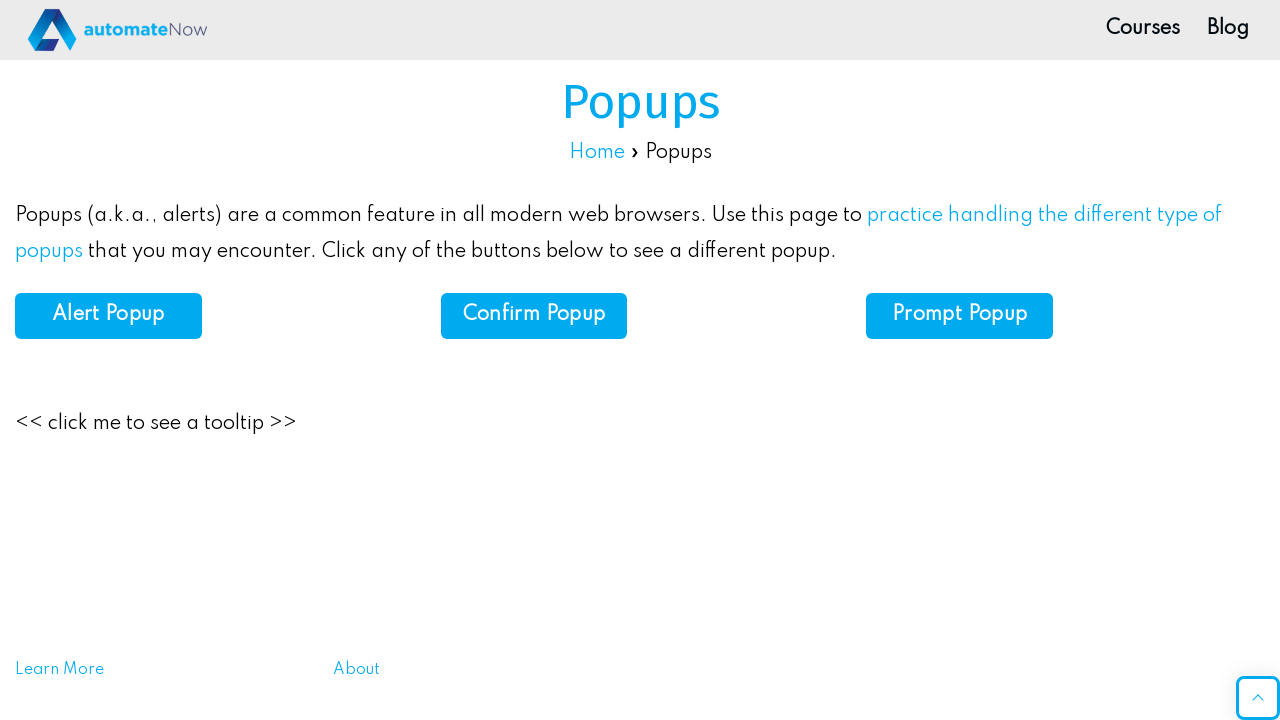

Clicked confirm button to trigger popup dialog at (534, 316) on xpath=//*[@id="confirm"]
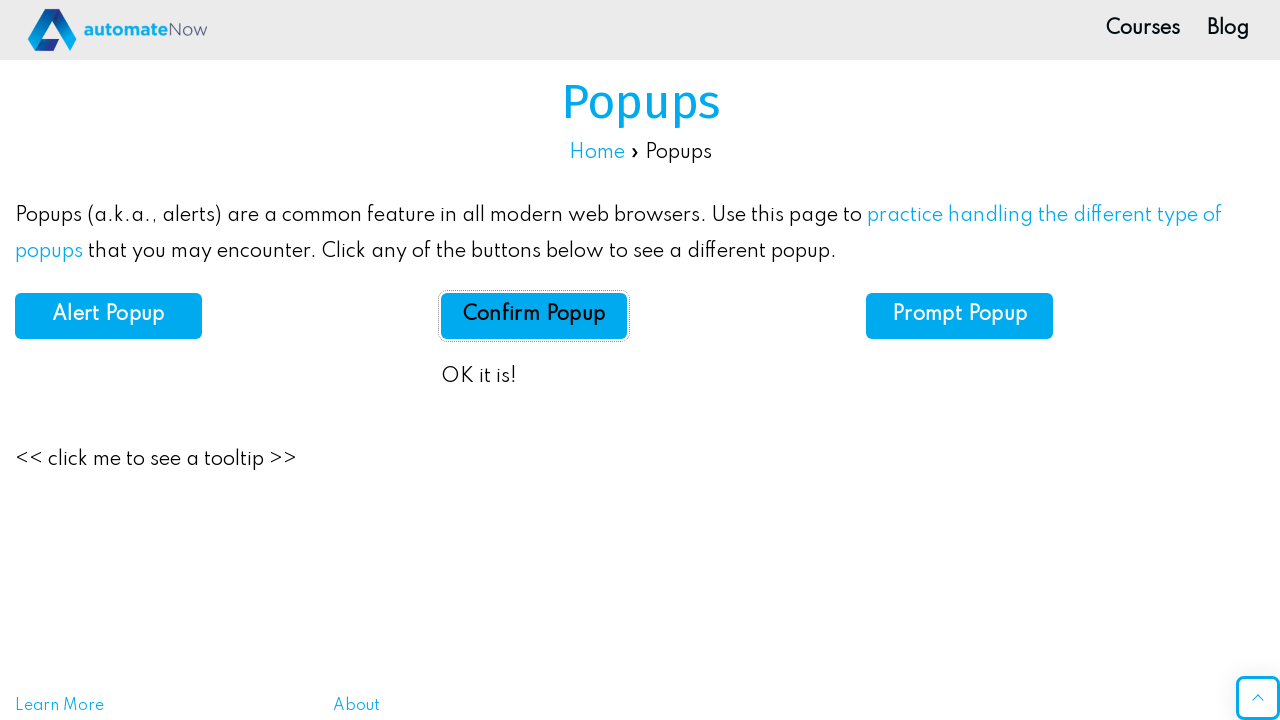

Result message appeared after accepting alert
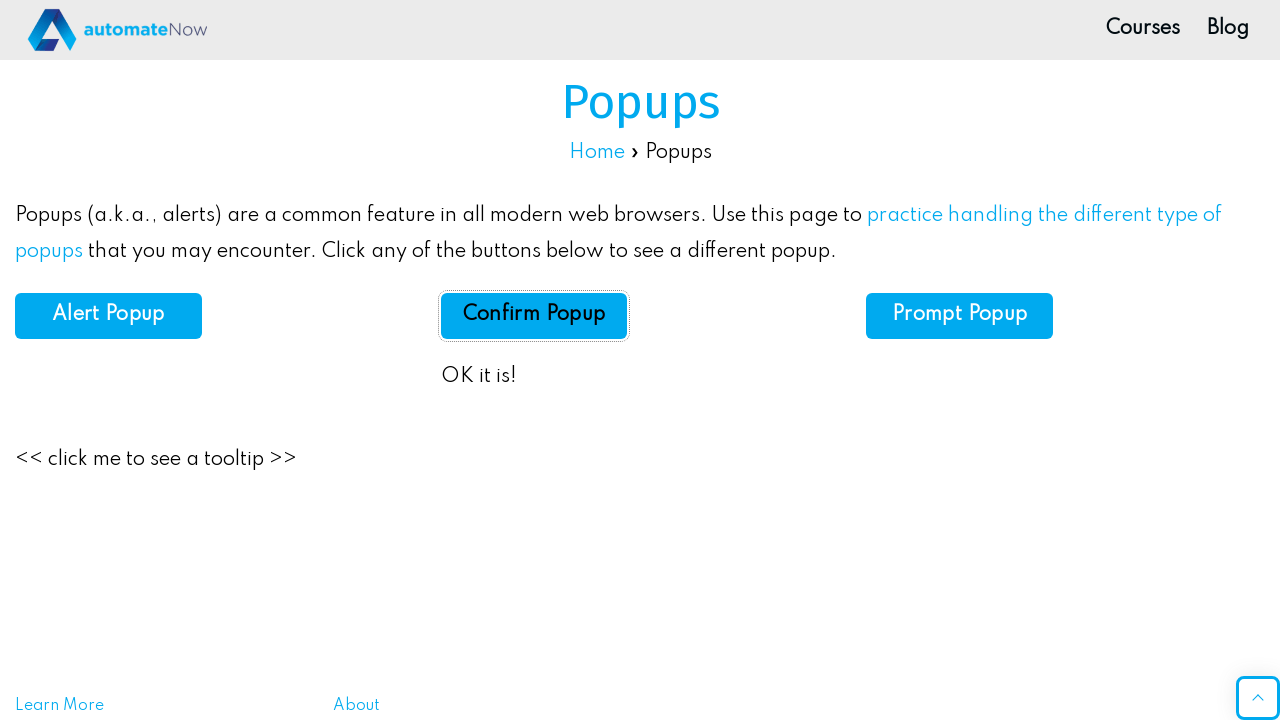

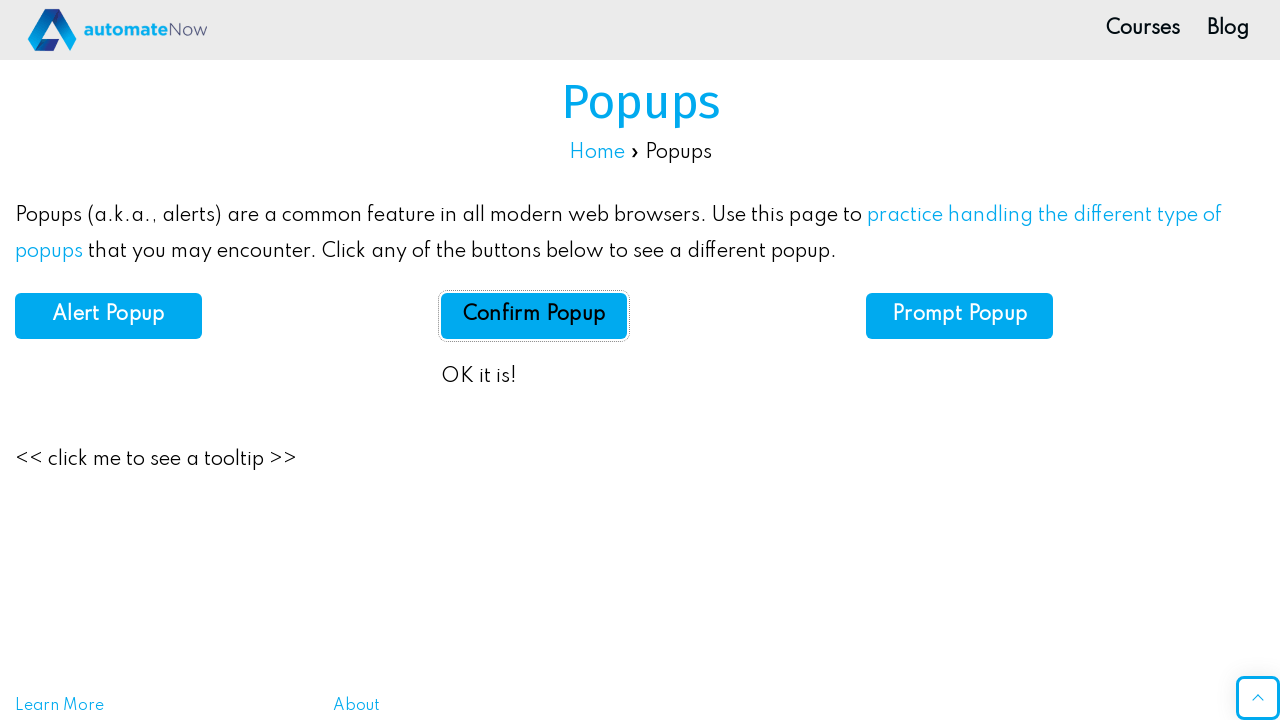